Tests iframe interaction by switching to frame2, scrolling within it, verifying text, then switching back to parent window and verifying parent window text

Starting URL: https://demoqa.com

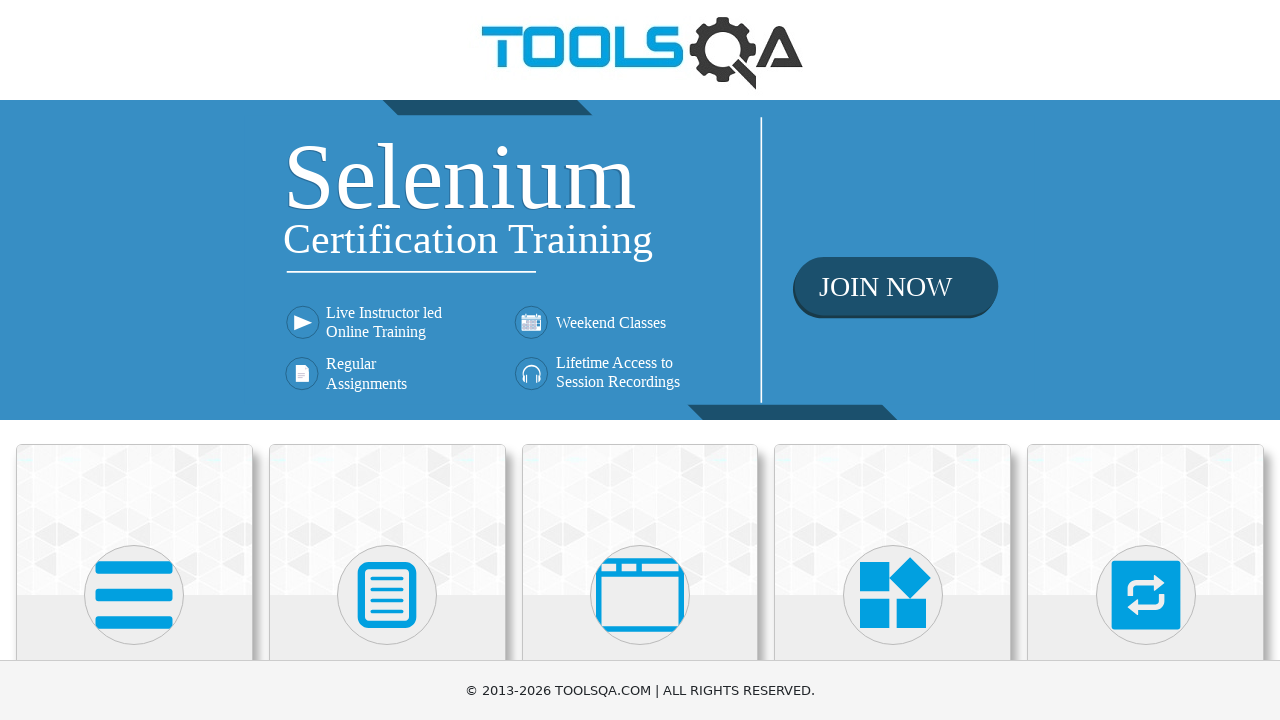

Clicked on 'Alerts, Frame & Windows' section at (640, 360) on xpath=//h5[text()='Alerts, Frame & Windows']
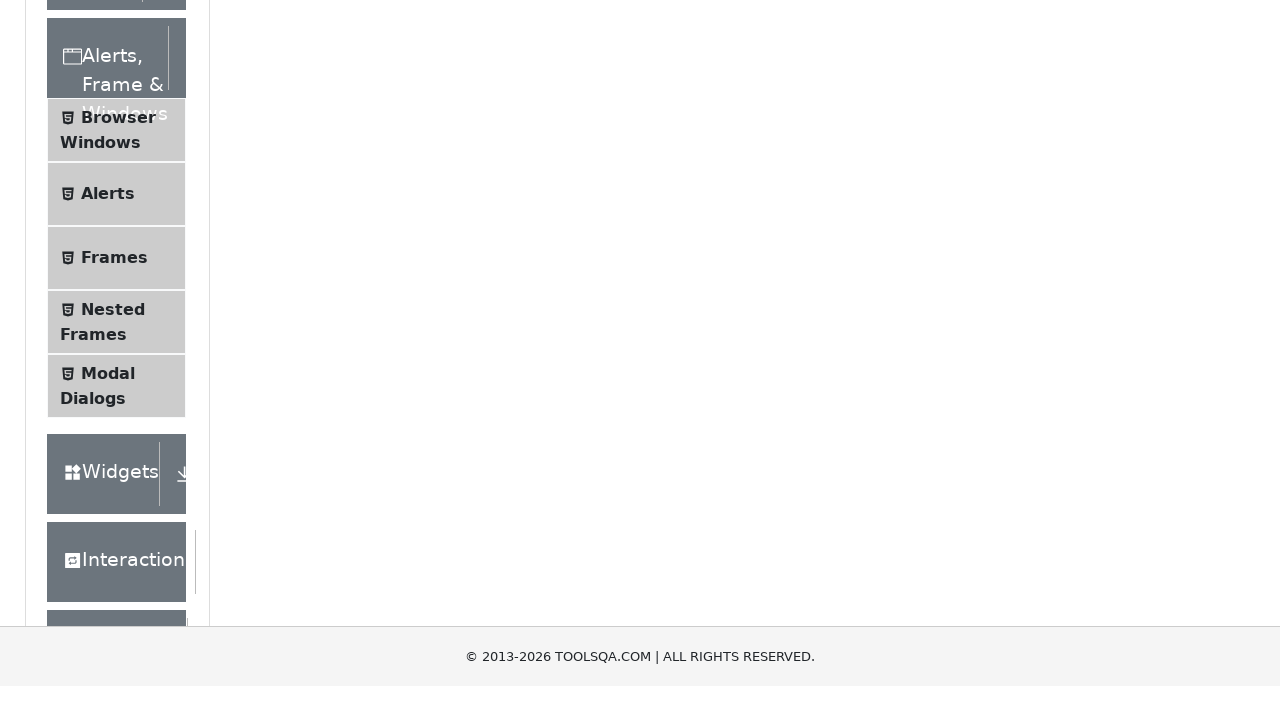

Clicked on 'Frames' button at (114, 565) on xpath=//span[text()='Frames']
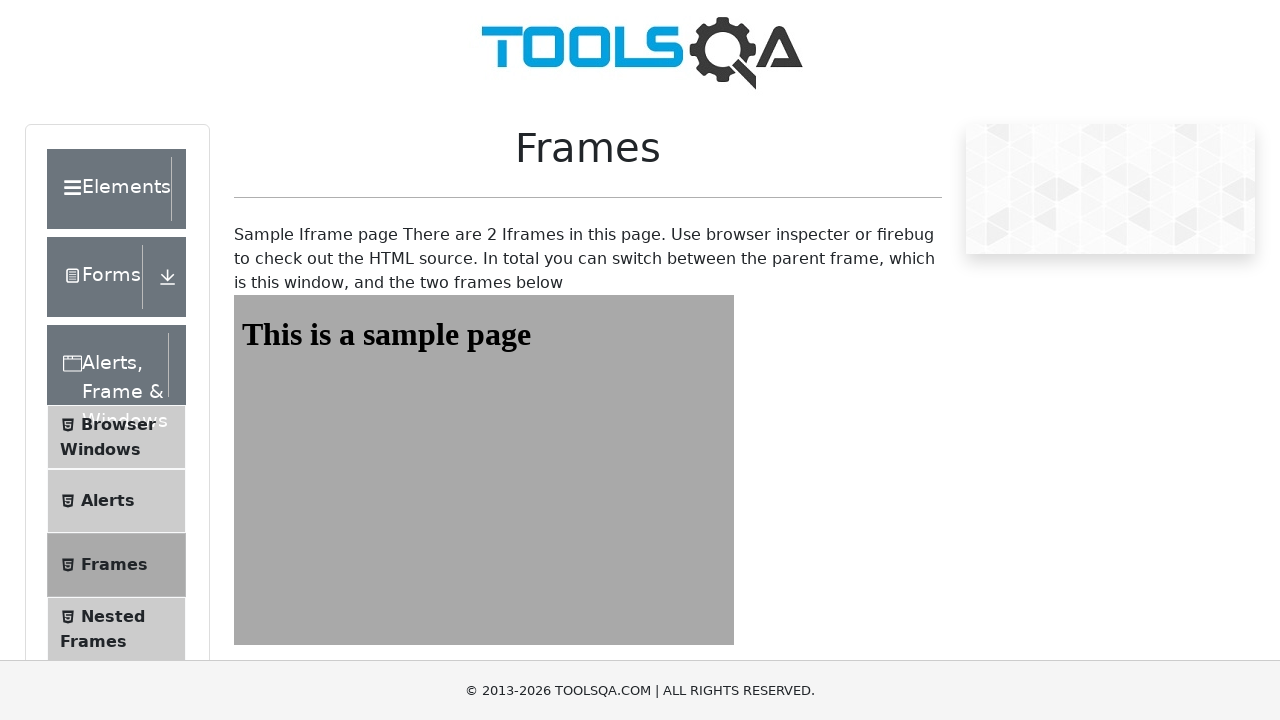

Located frame2 element
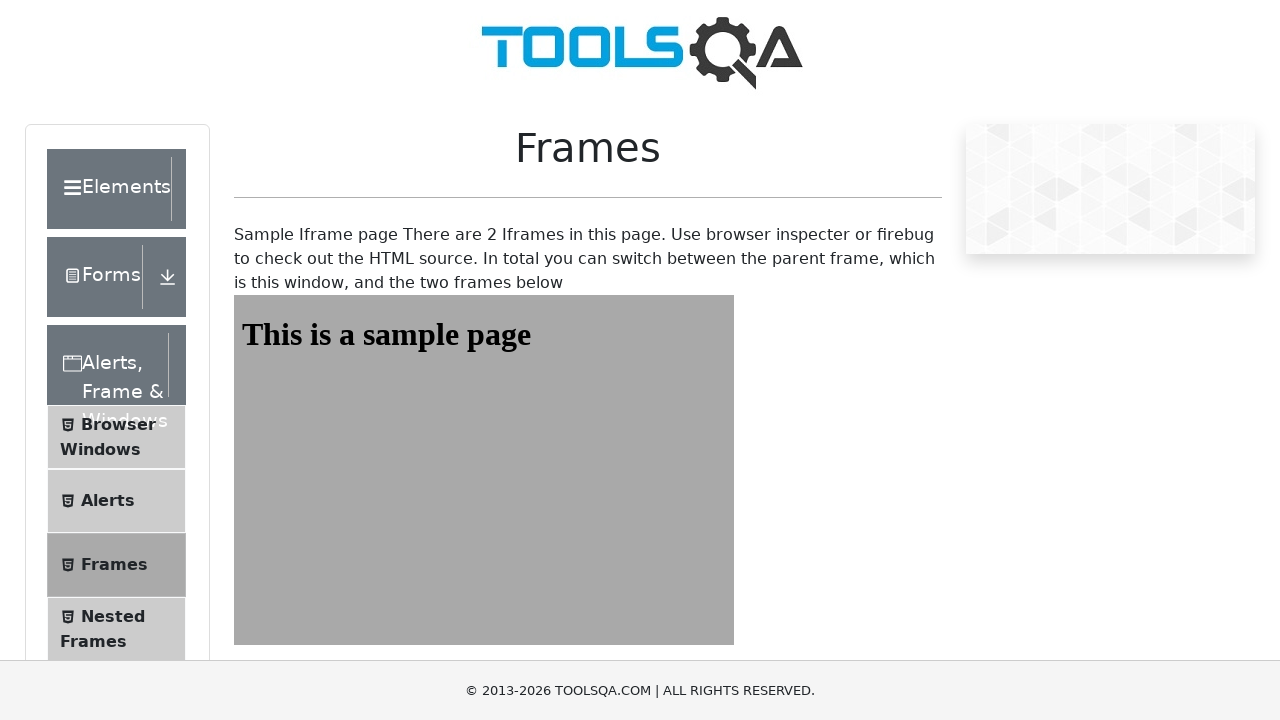

Scrolled down within frame2 by 100 pixels
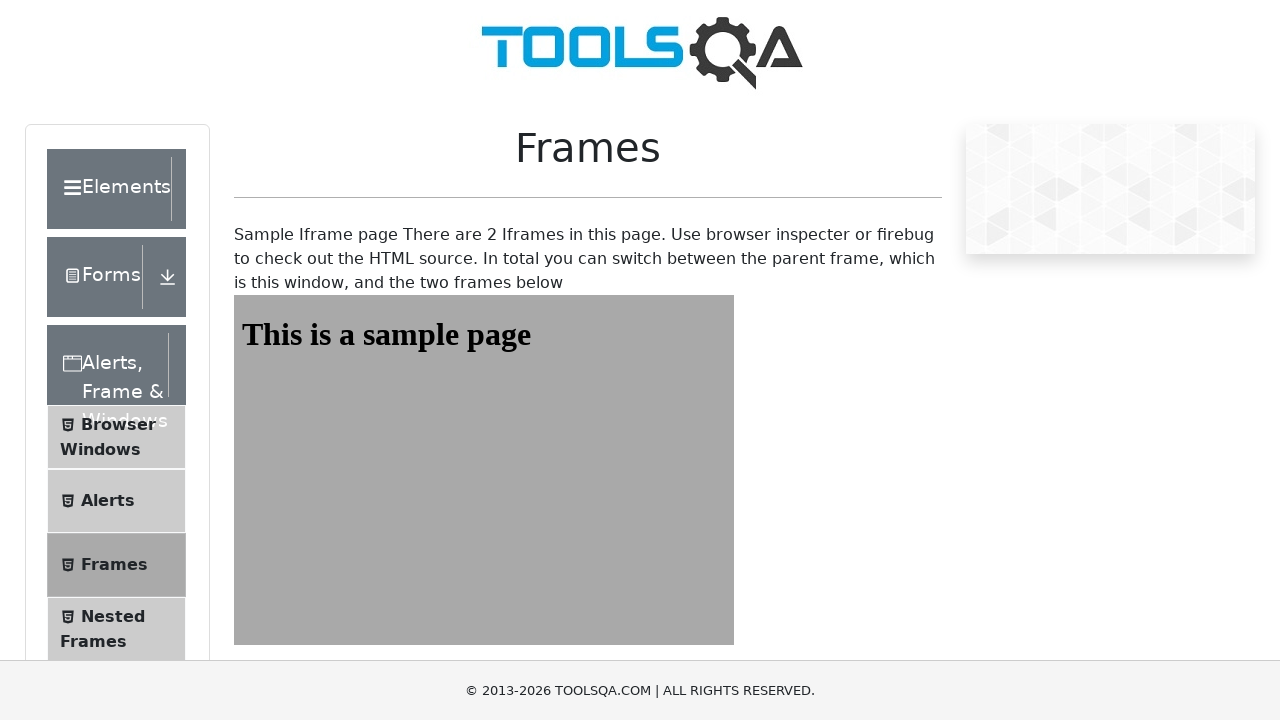

Waited 1500ms after vertical scroll
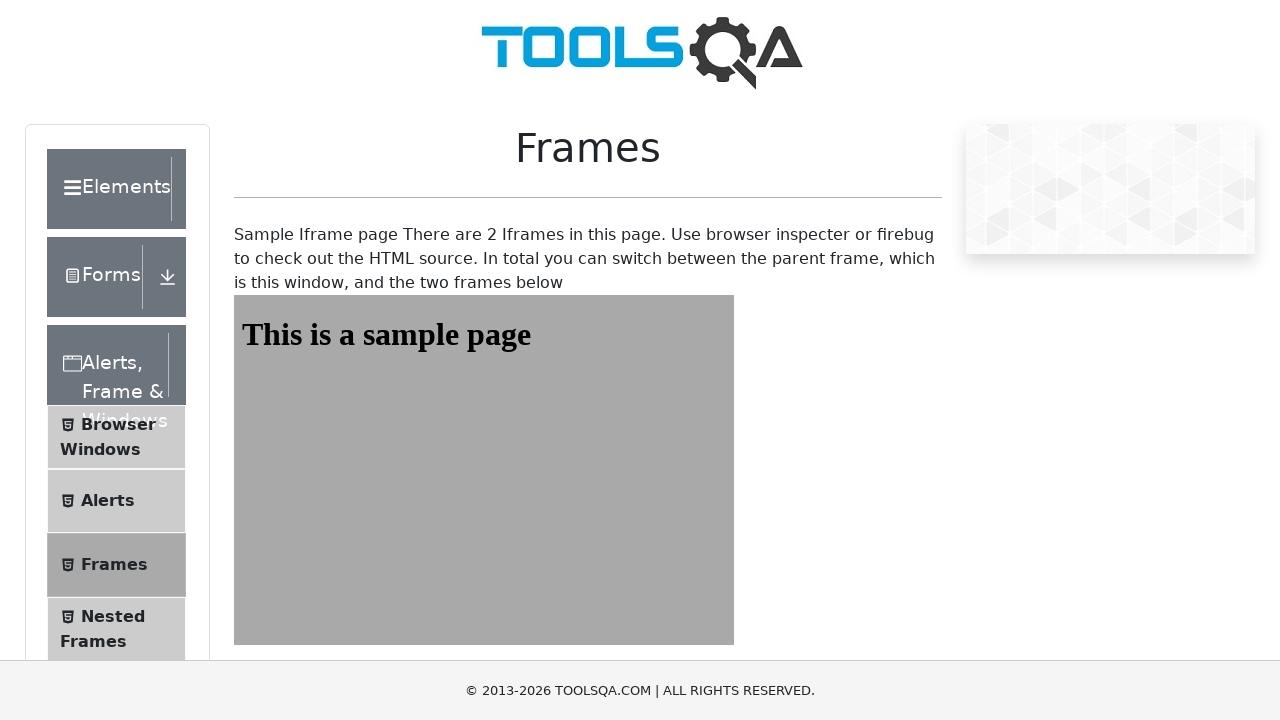

Scrolled right within frame2 by 100 pixels
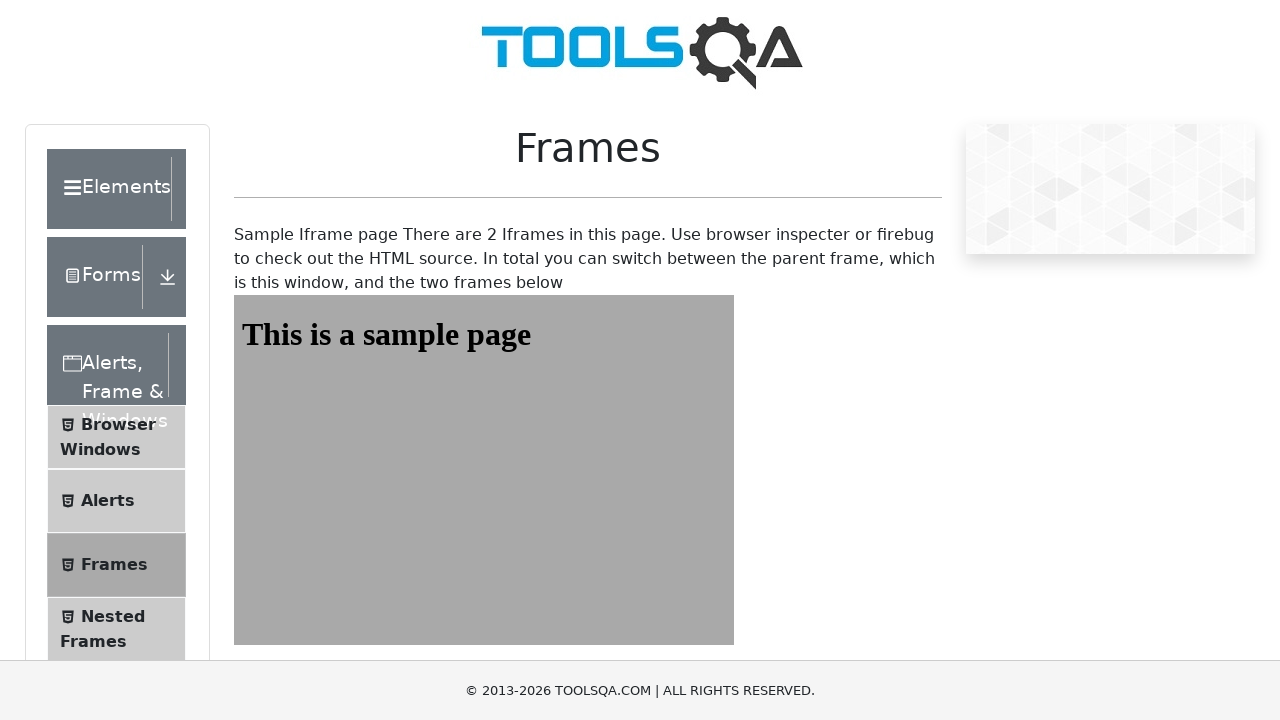

Waited 1500ms after horizontal scroll
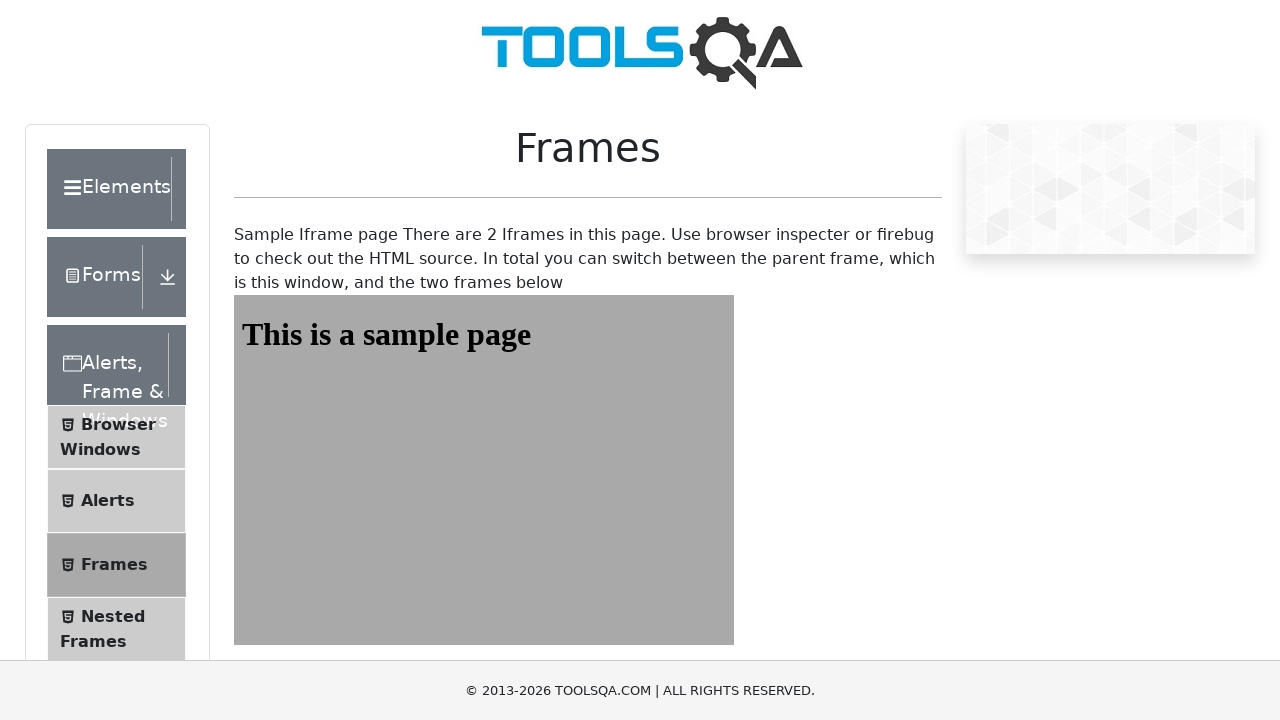

Retrieved heading text from frame2: 'This is a sample page'
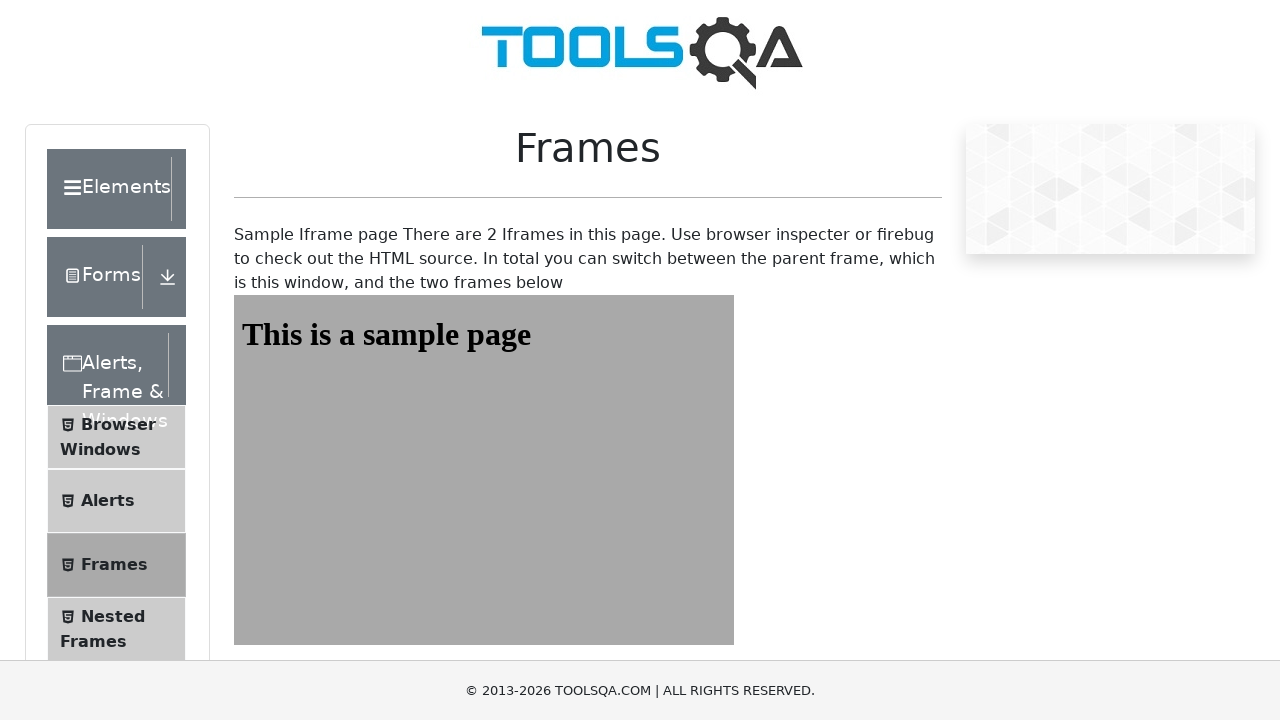

Verified frame2 heading text matches expected value
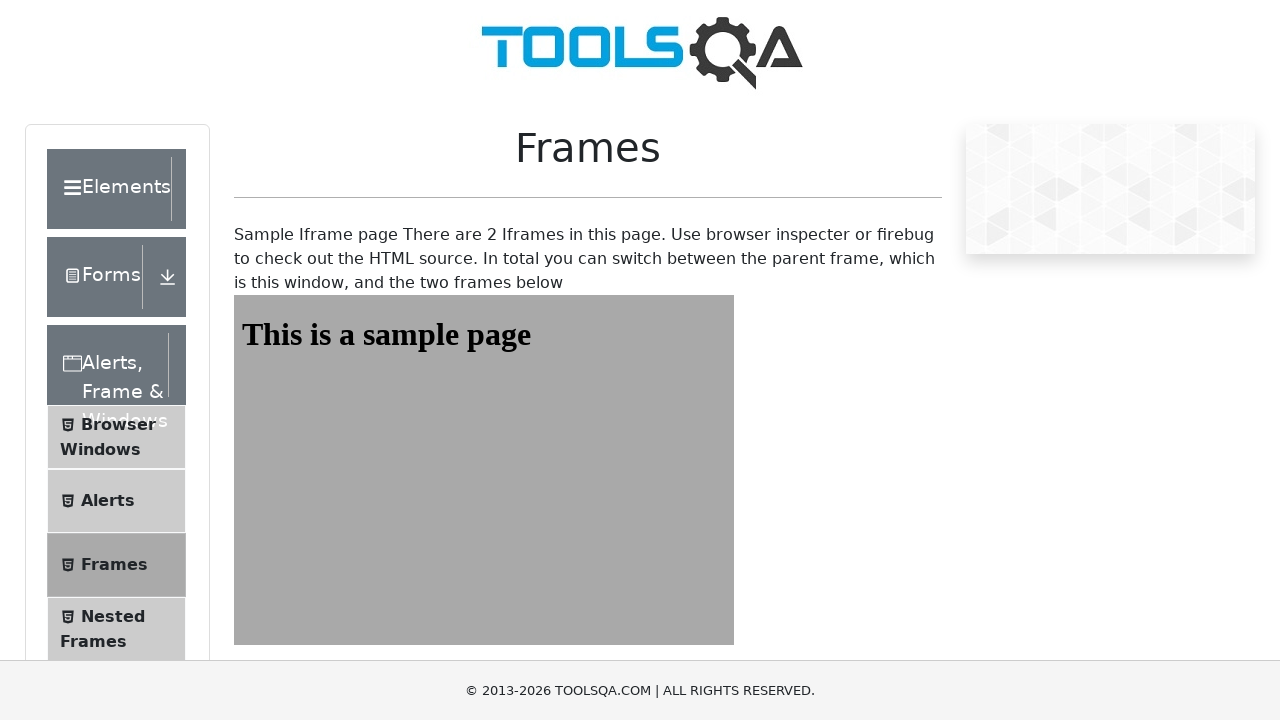

Located parent window text element
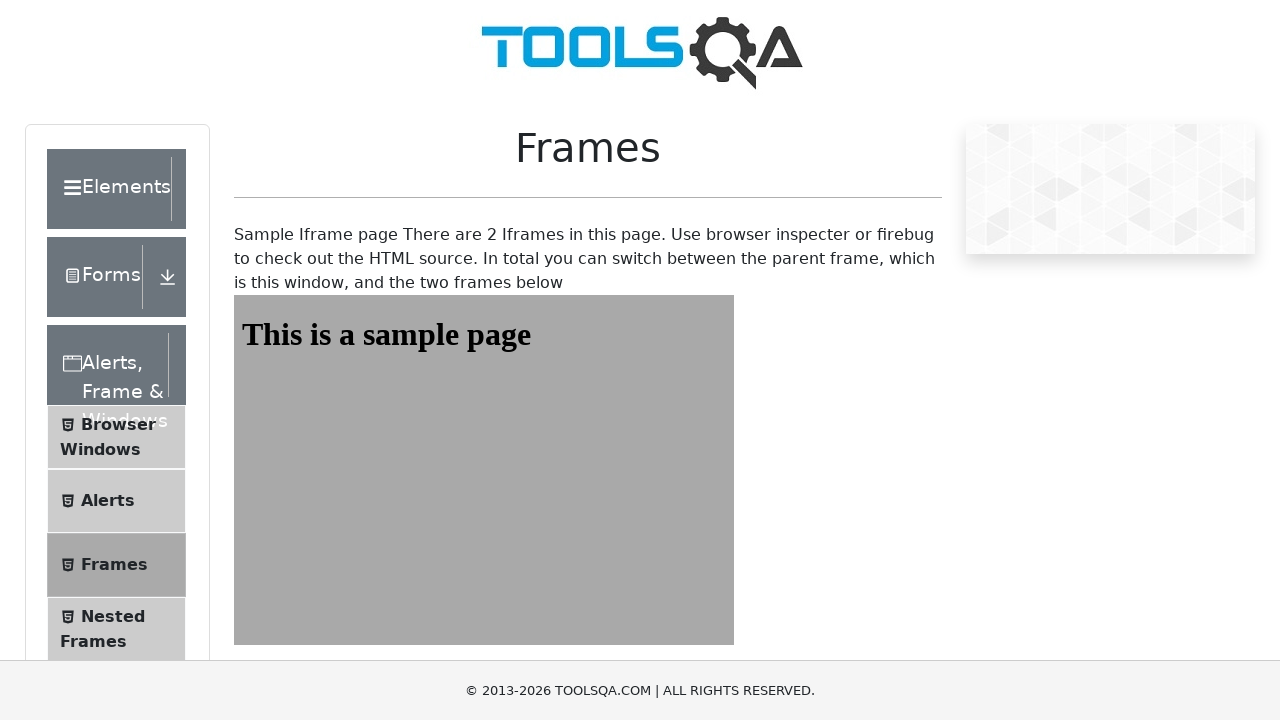

Verified parent window text is visible
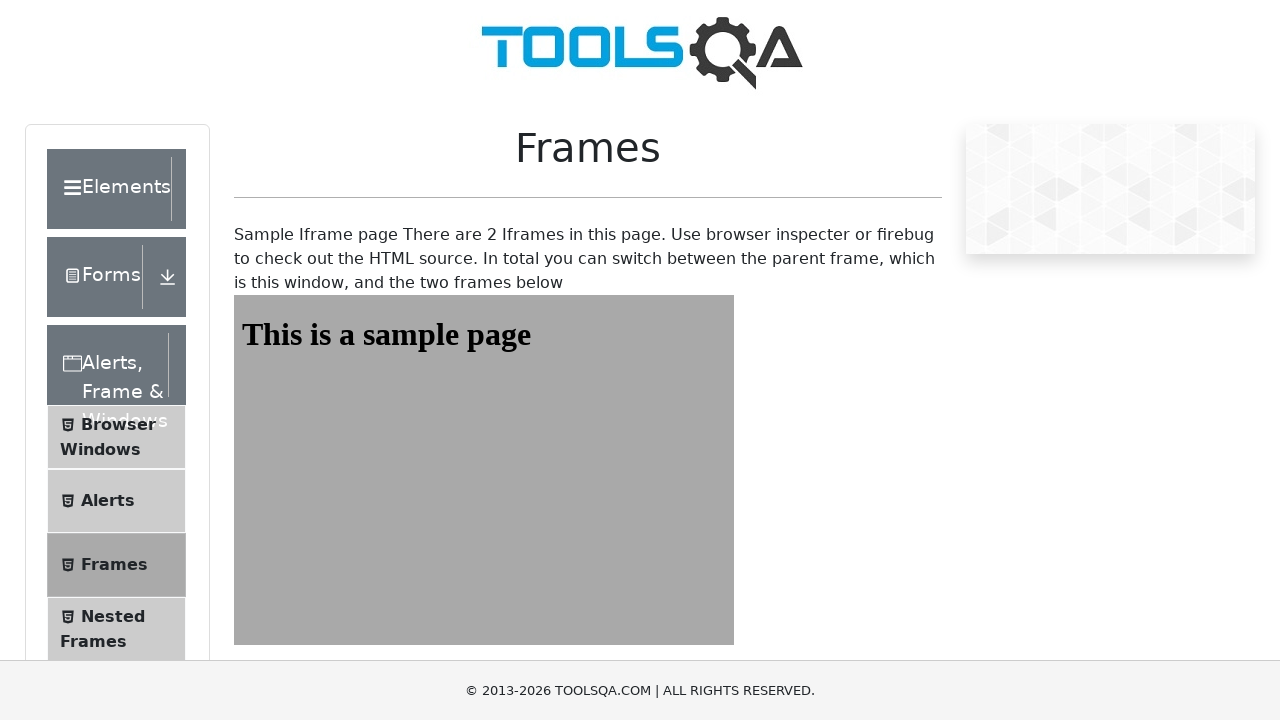

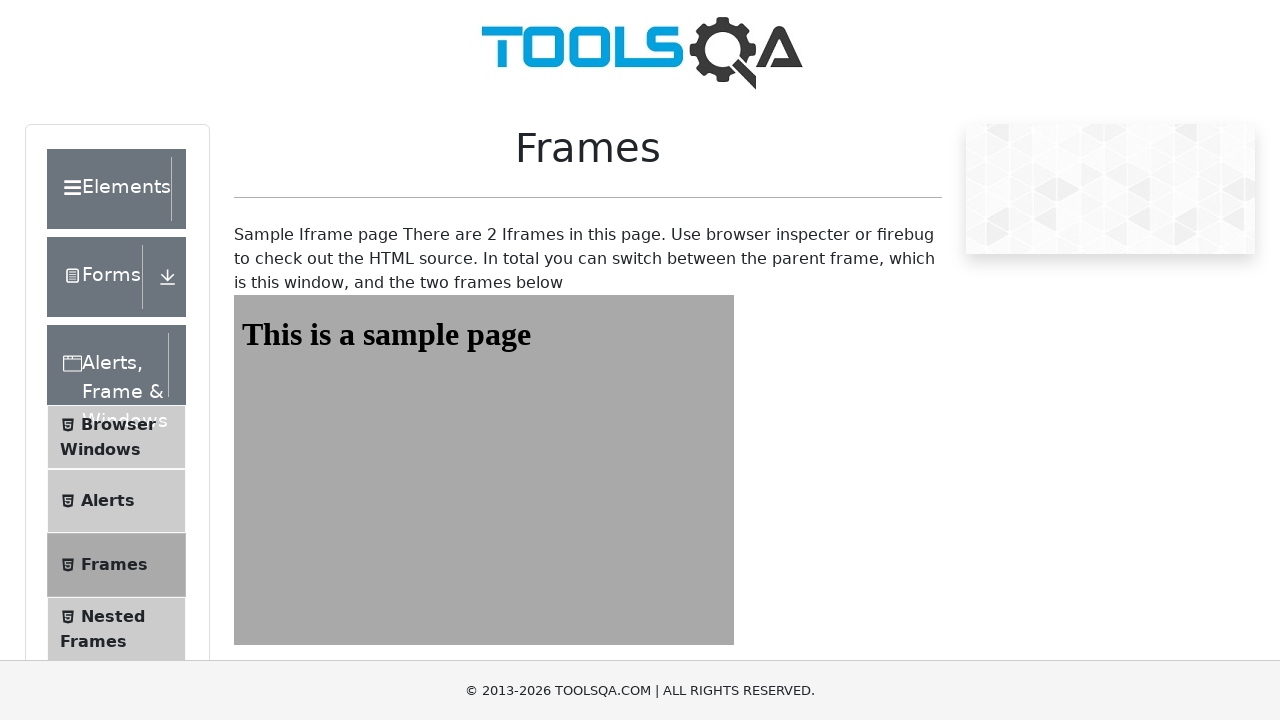